Tests handling of iframes by locating an input field within a frame and filling it with text

Starting URL: https://ui.vision/demo/webtest/frames/

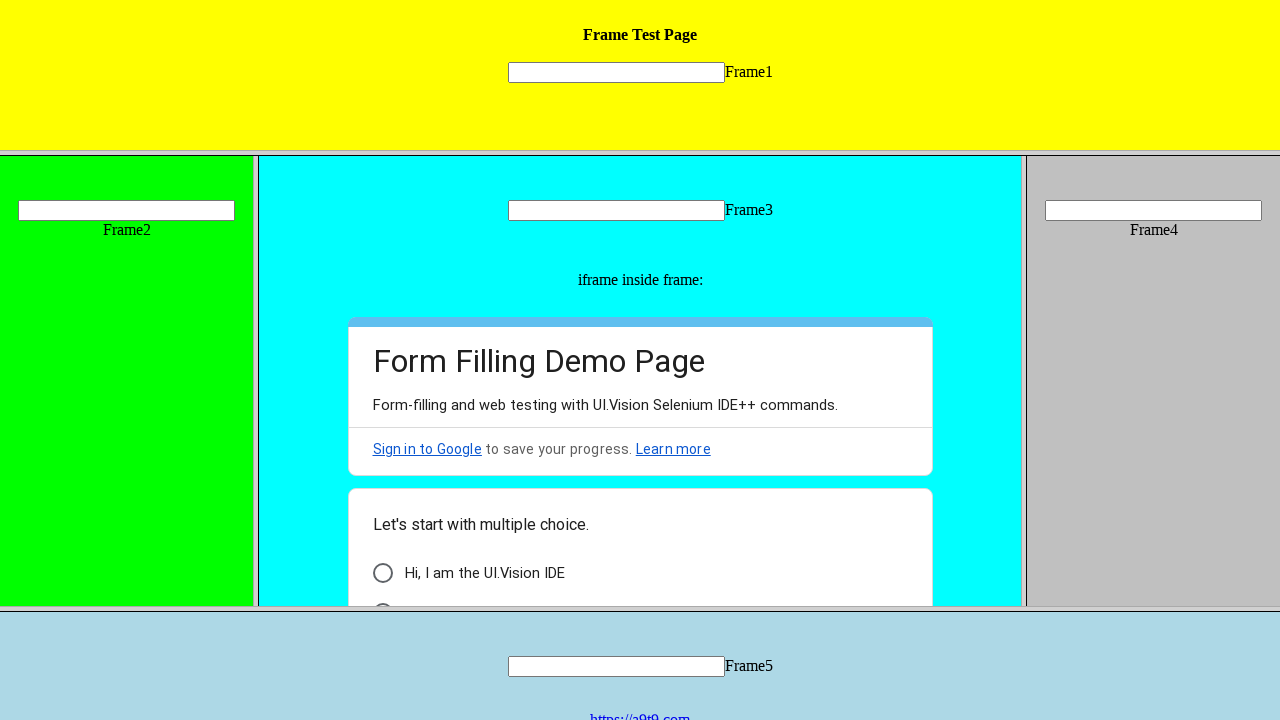

Located input field within iframe (frame_1.html)
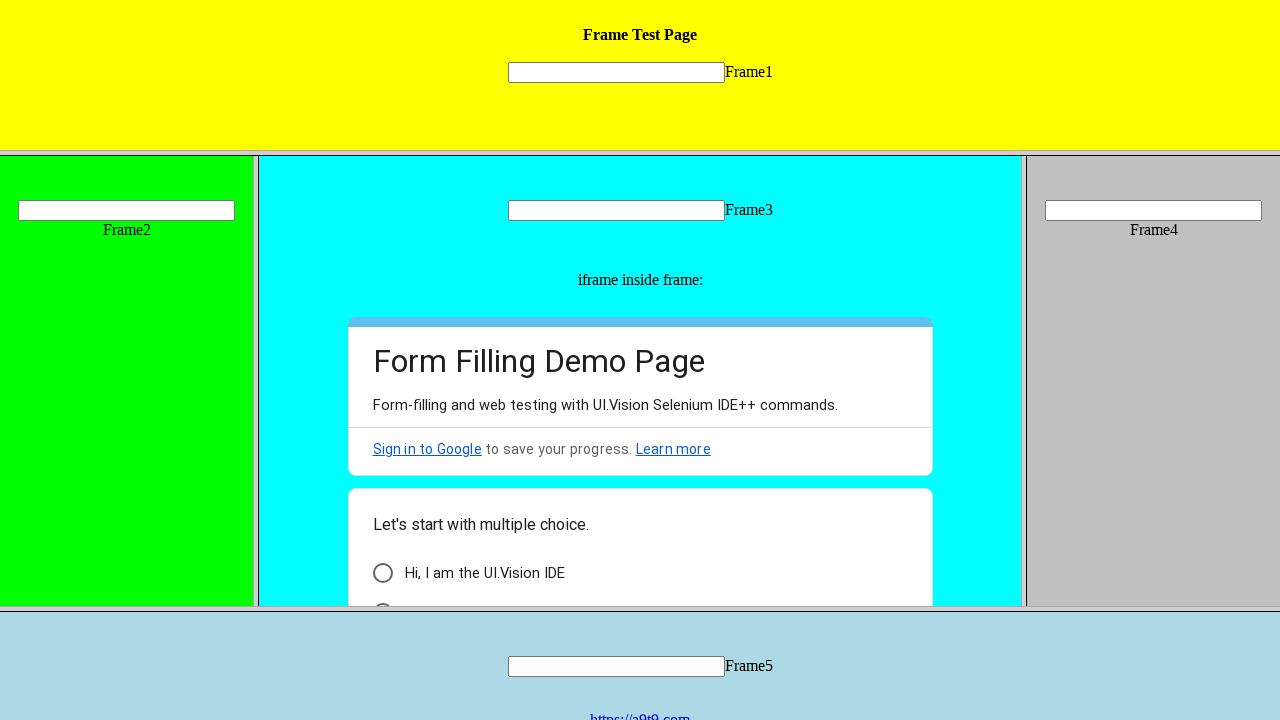

Filled input field within iframe with 'Hello' on frame[src='frame_1.html'] >> internal:control=enter-frame >> [name='mytext1']
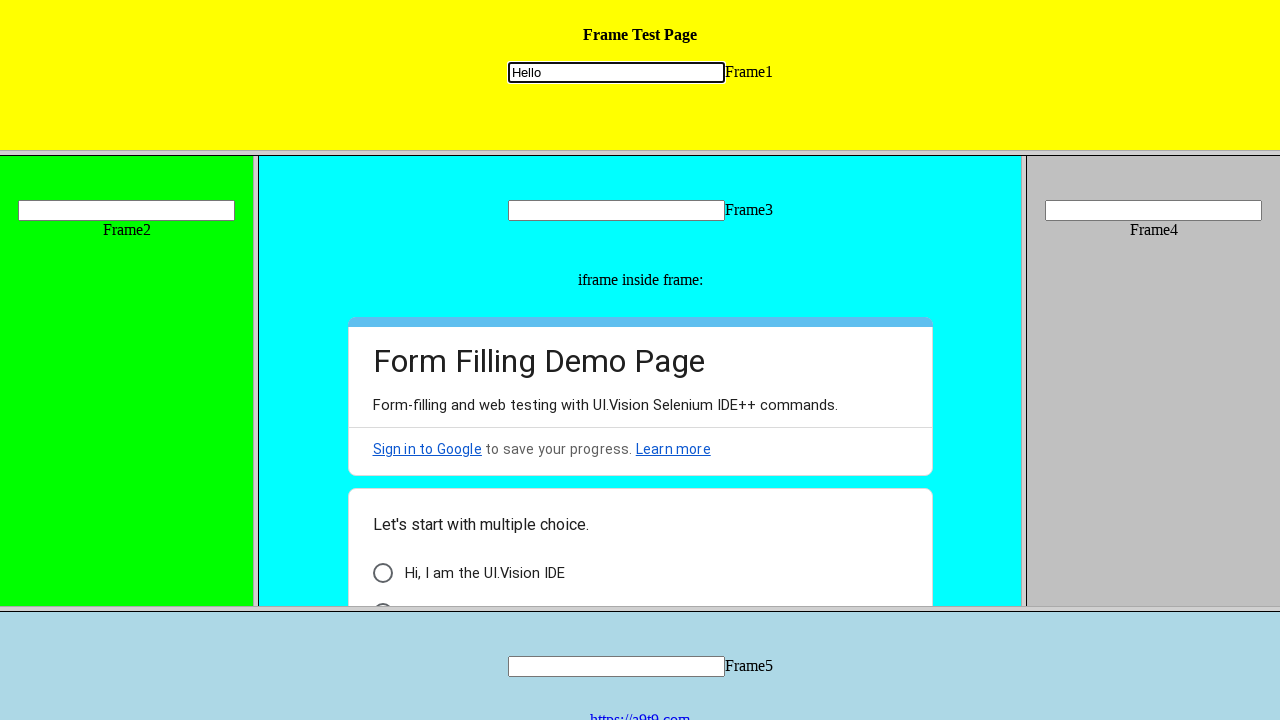

Waited 5 seconds to observe the result
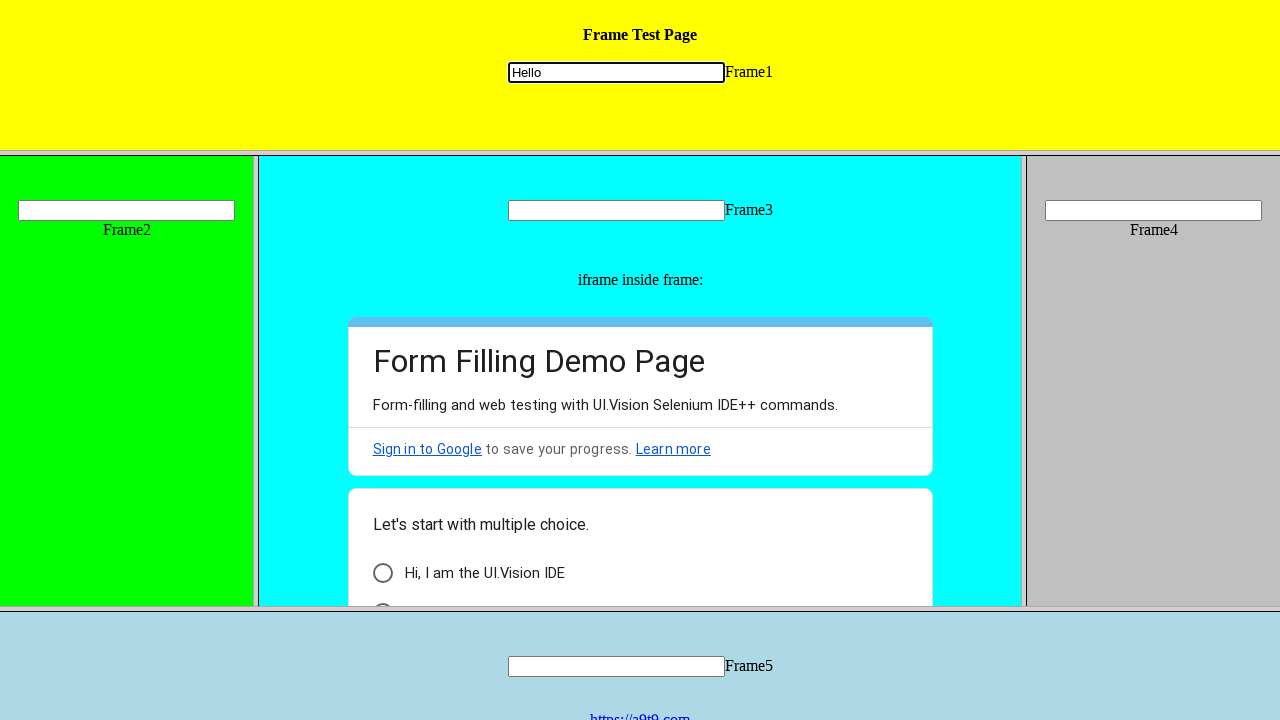

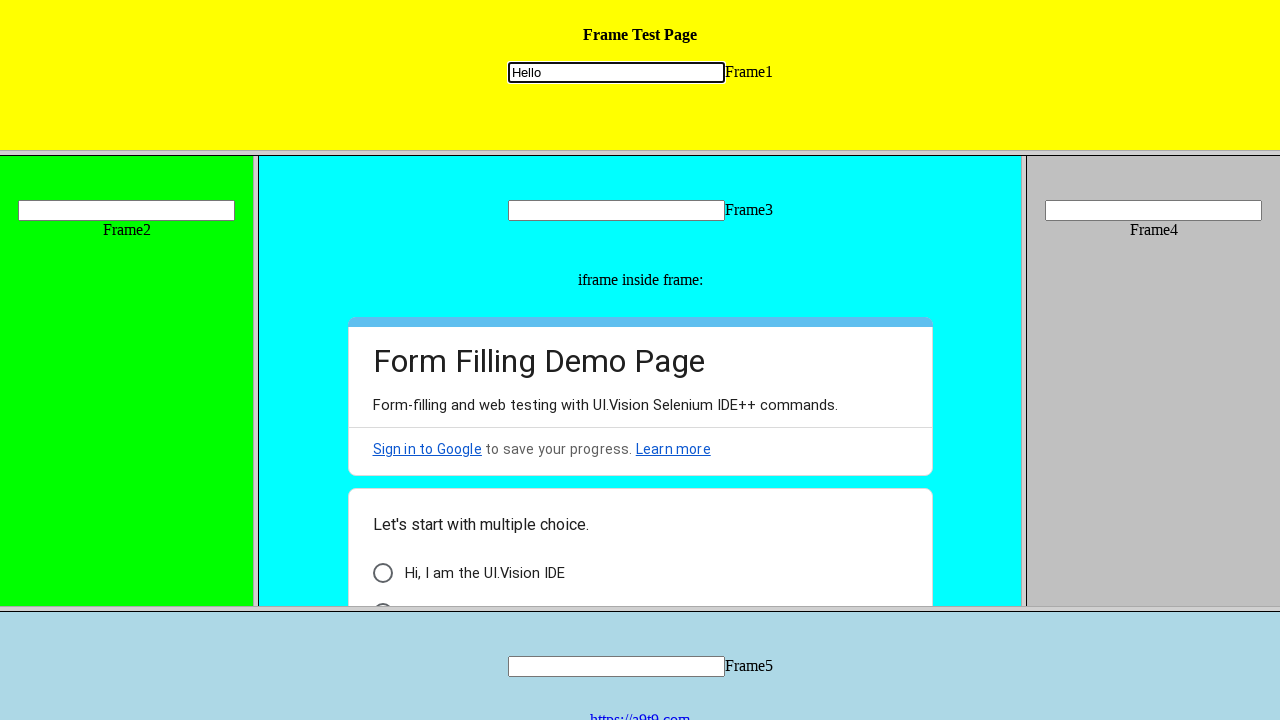